Tests dynamic control functionality by checking if a text field is enabled, clicking a toggle button, and verifying the state change

Starting URL: https://v1.training-support.net/selenium/dynamic-controls

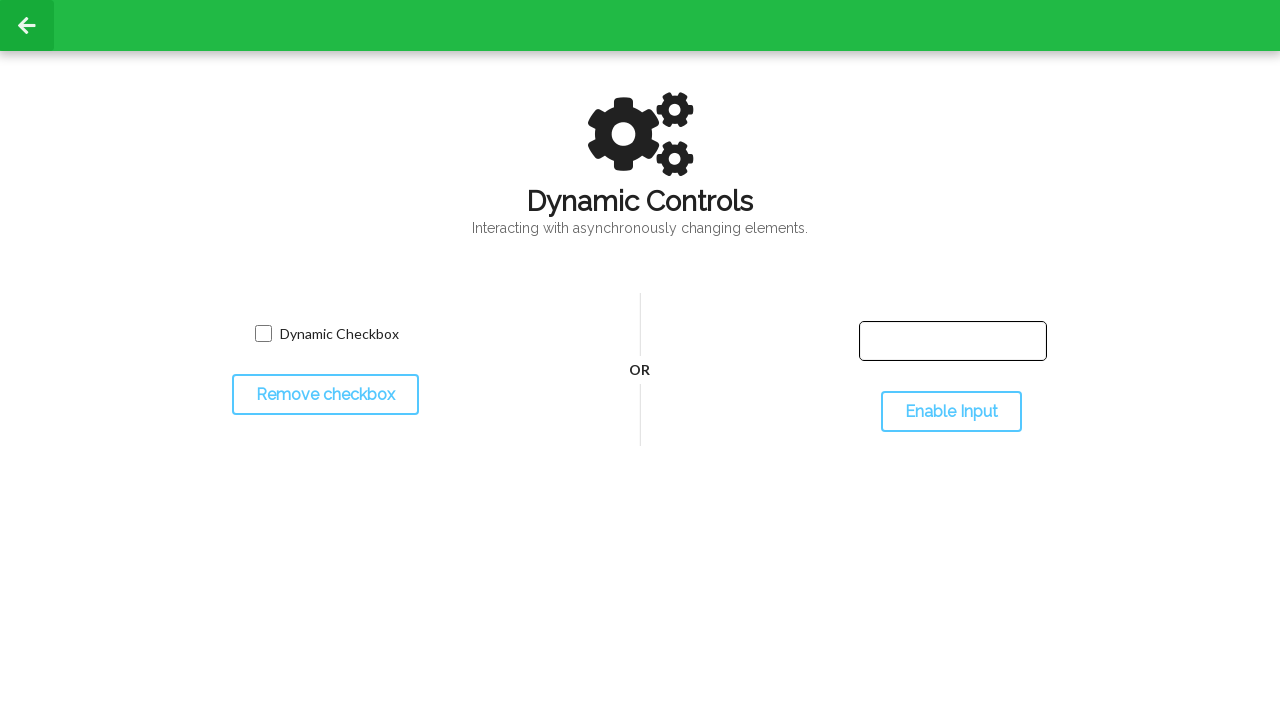

Located the text field element
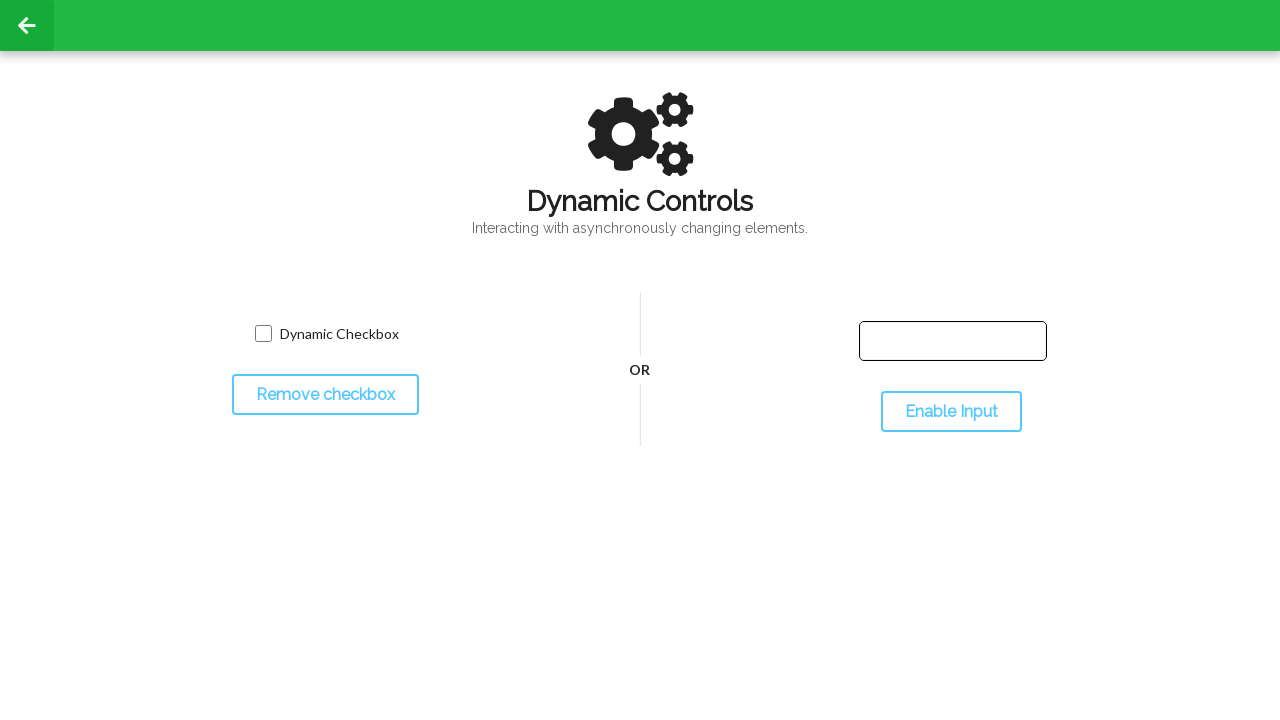

Checked if text field is enabled: False
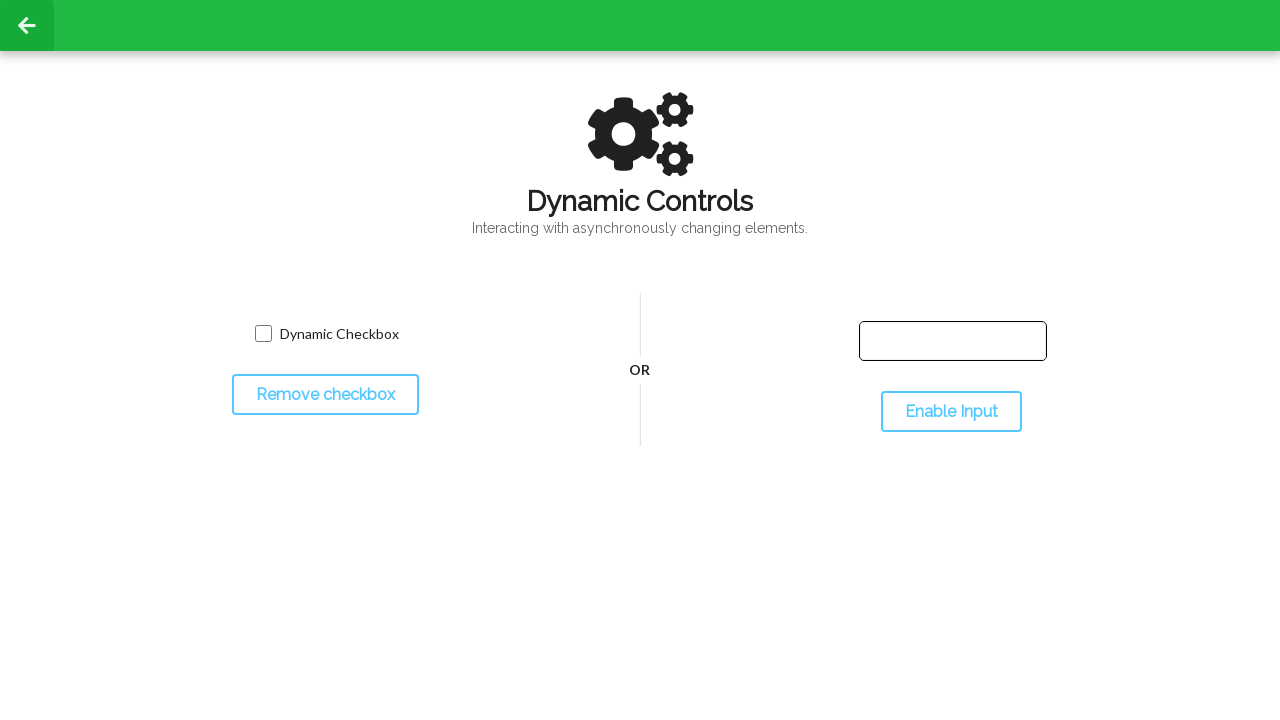

Clicked the toggle button to enable/disable input at (951, 412) on xpath=//*[@id="toggleInput"]
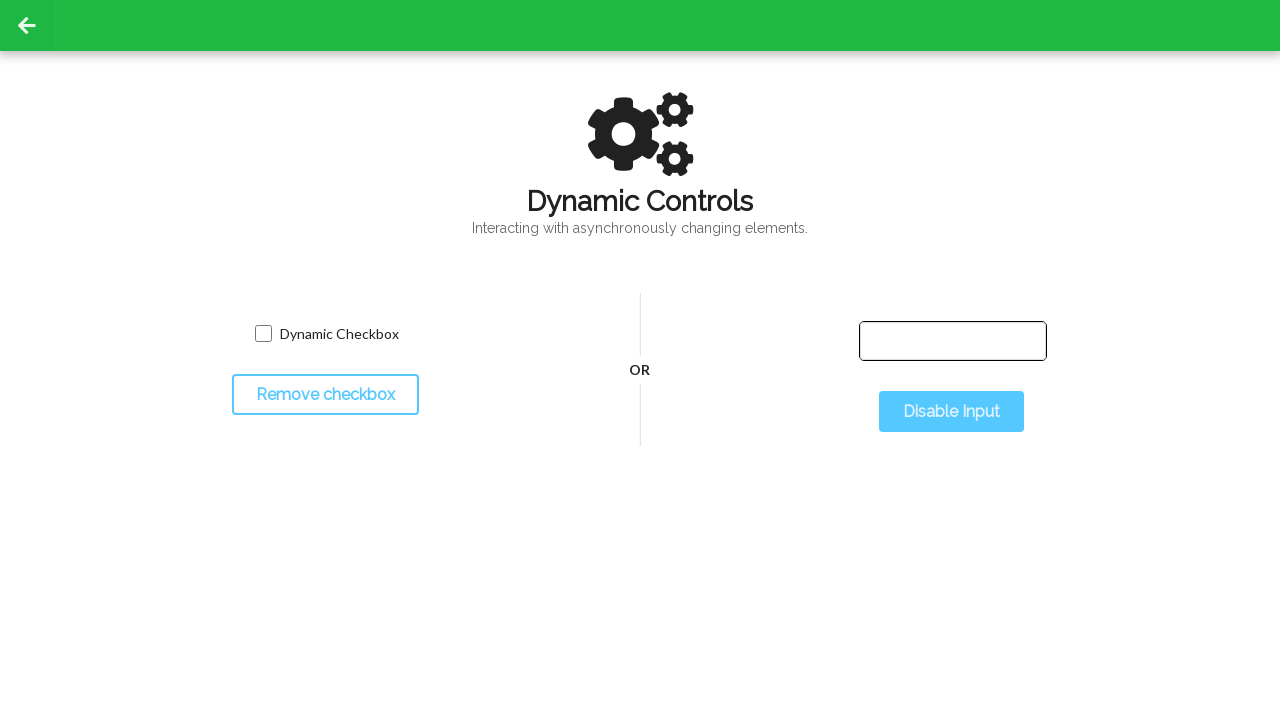

Waited 500ms for state change to complete
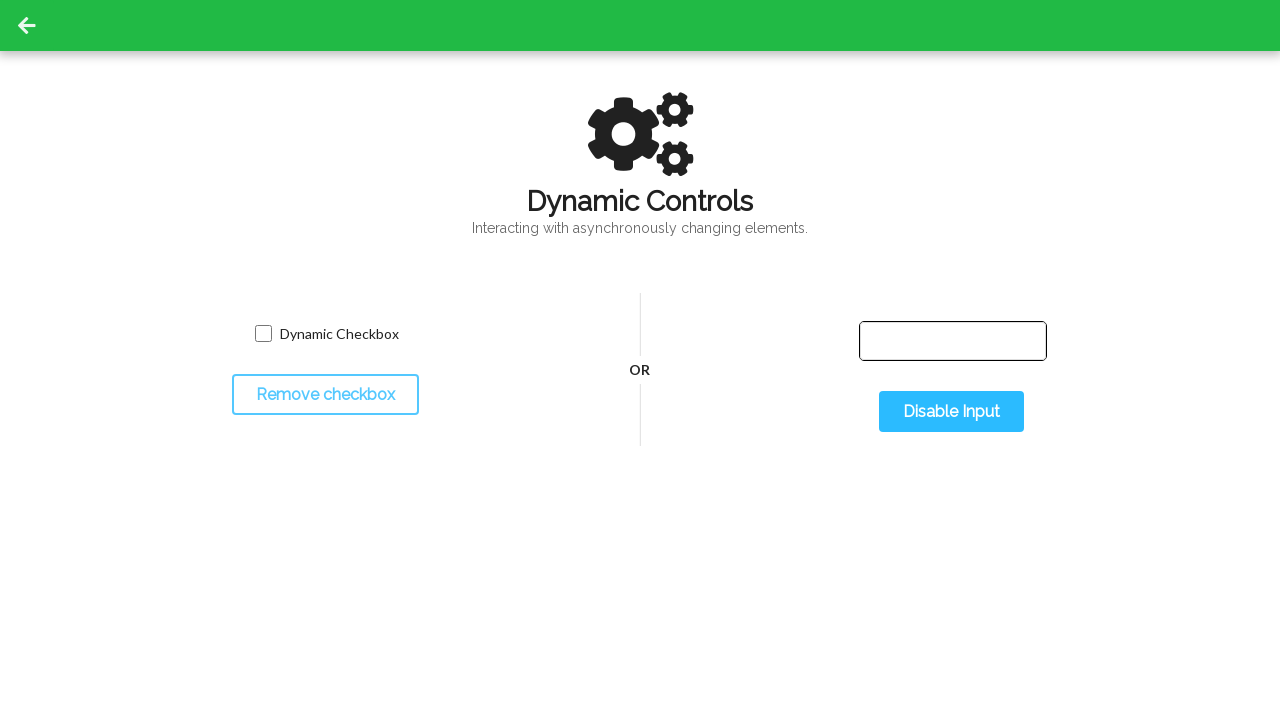

Checked if text field is enabled after toggle: True
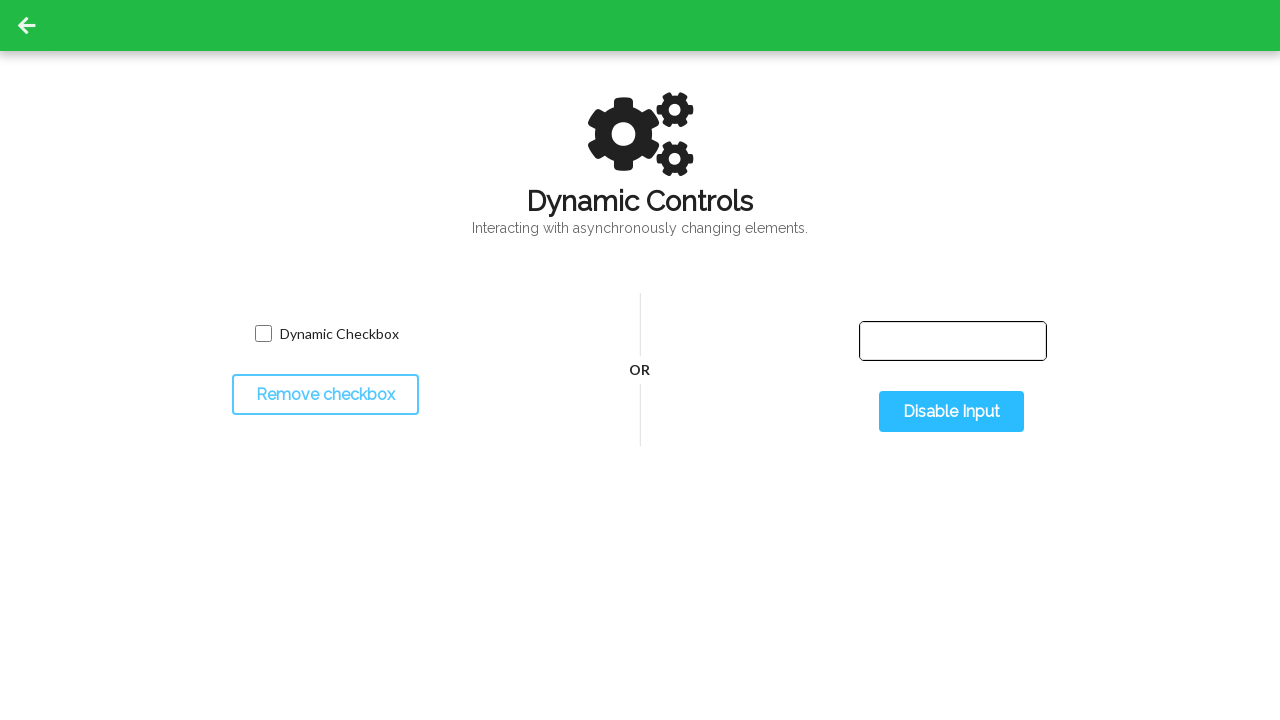

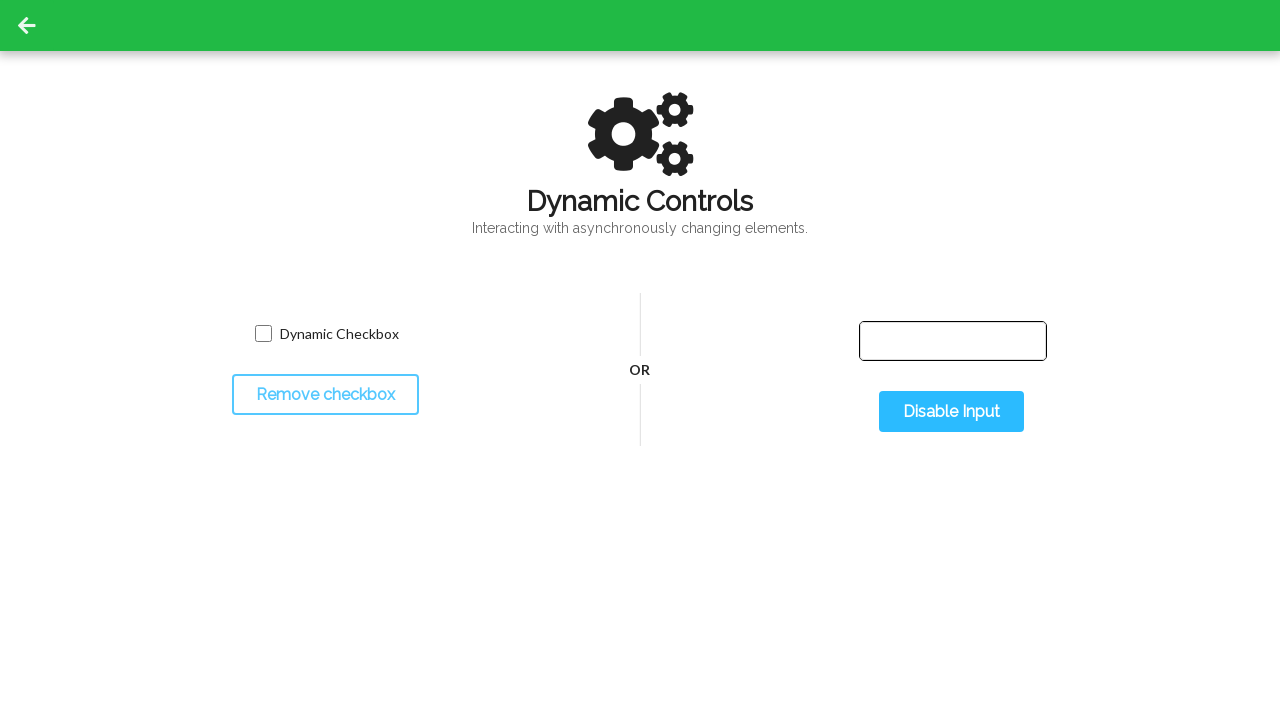